Tests an explicit wait scenario by waiting for a price element to change to a specific value, then clicking a book button, calculating a mathematical value based on page content, and submitting the answer

Starting URL: http://suninjuly.github.io/explicit_wait2.html

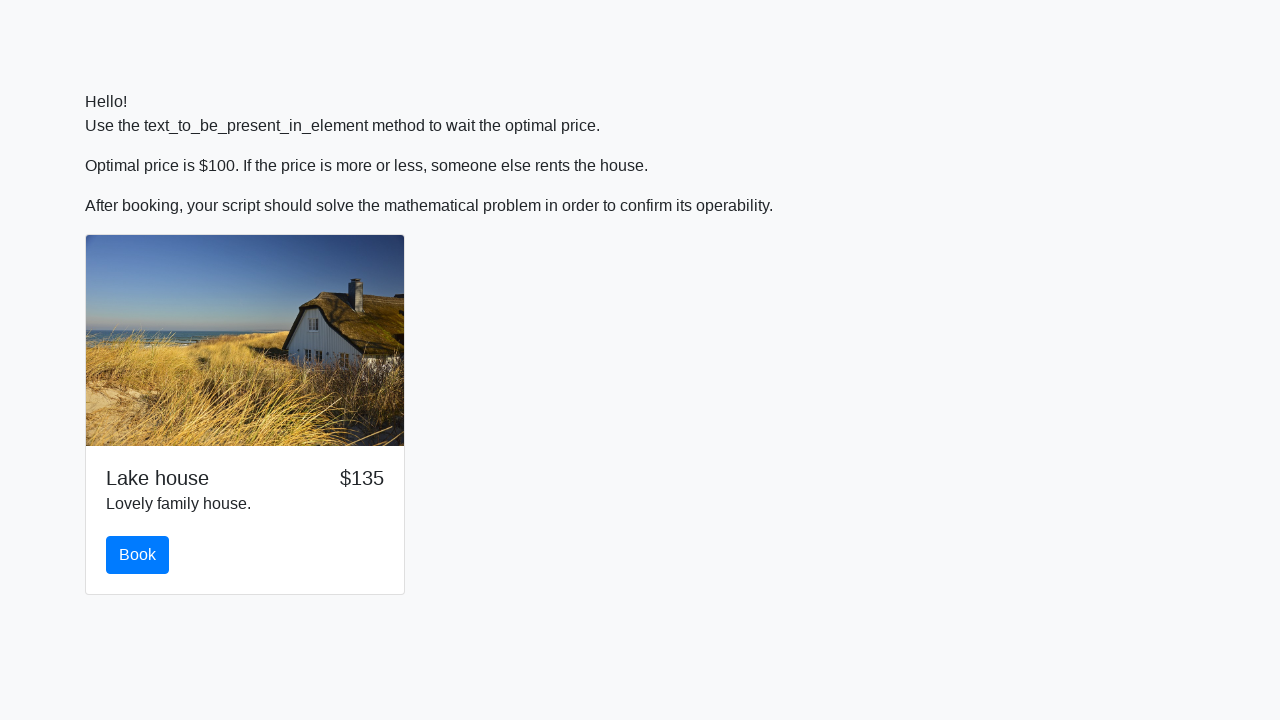

Waited for price element to change to 100
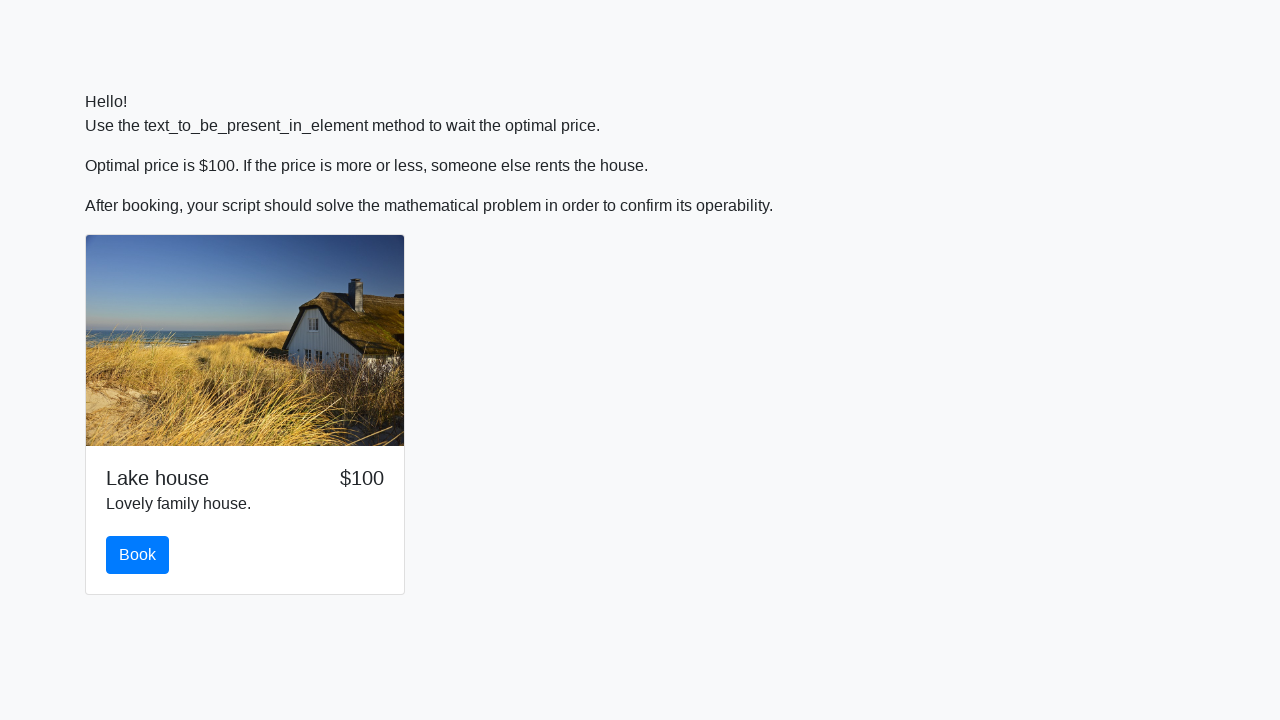

Clicked book button at (138, 555) on #book
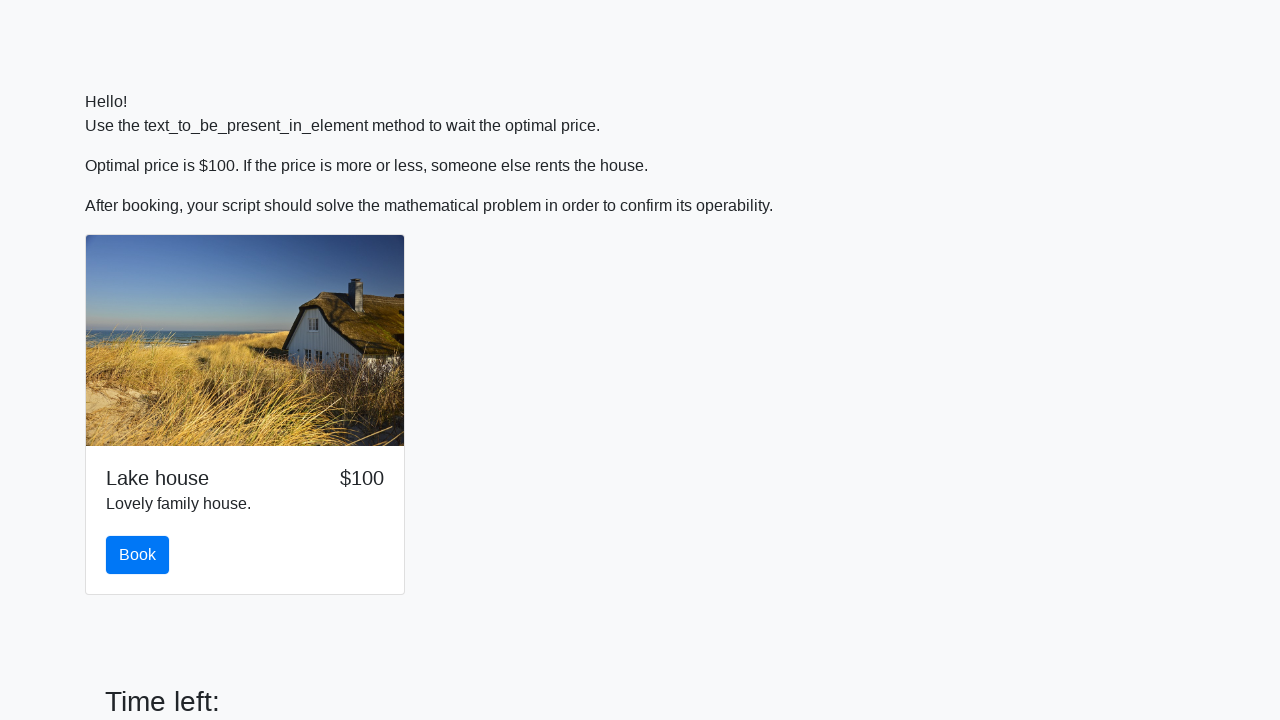

Scrolled solve button into view
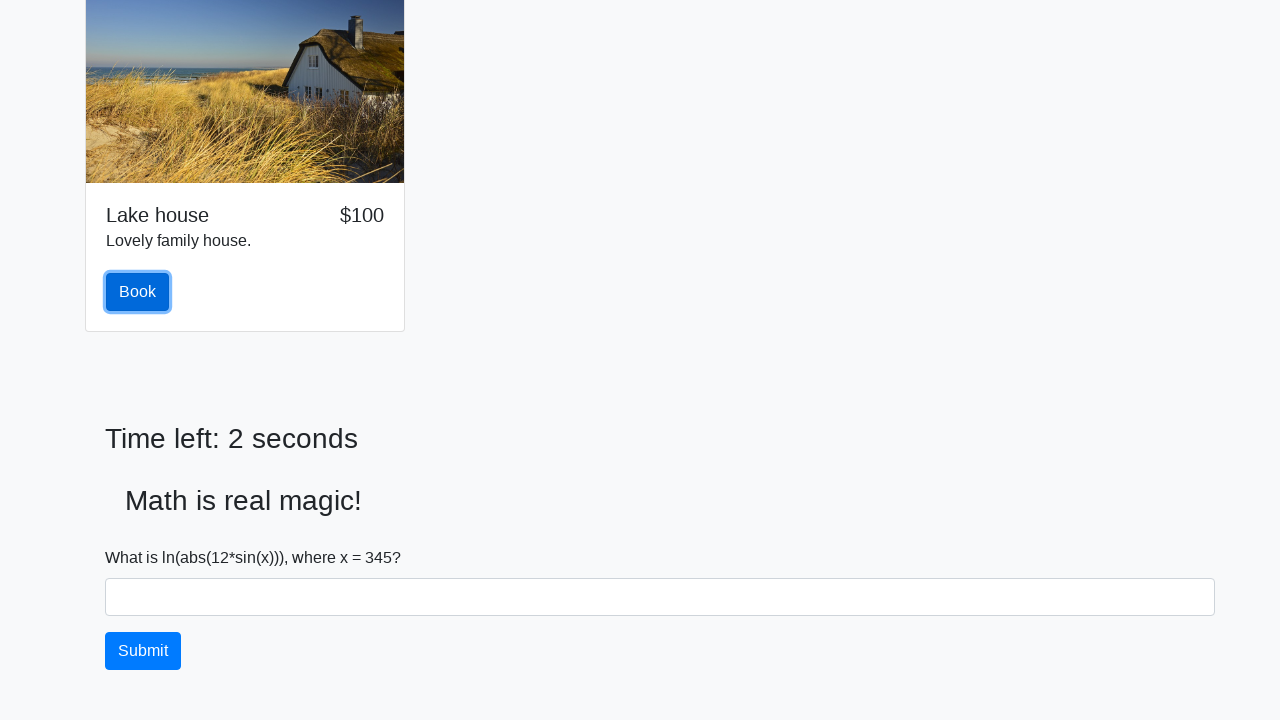

Clicked solve button to reveal input field at (143, 651) on #solve
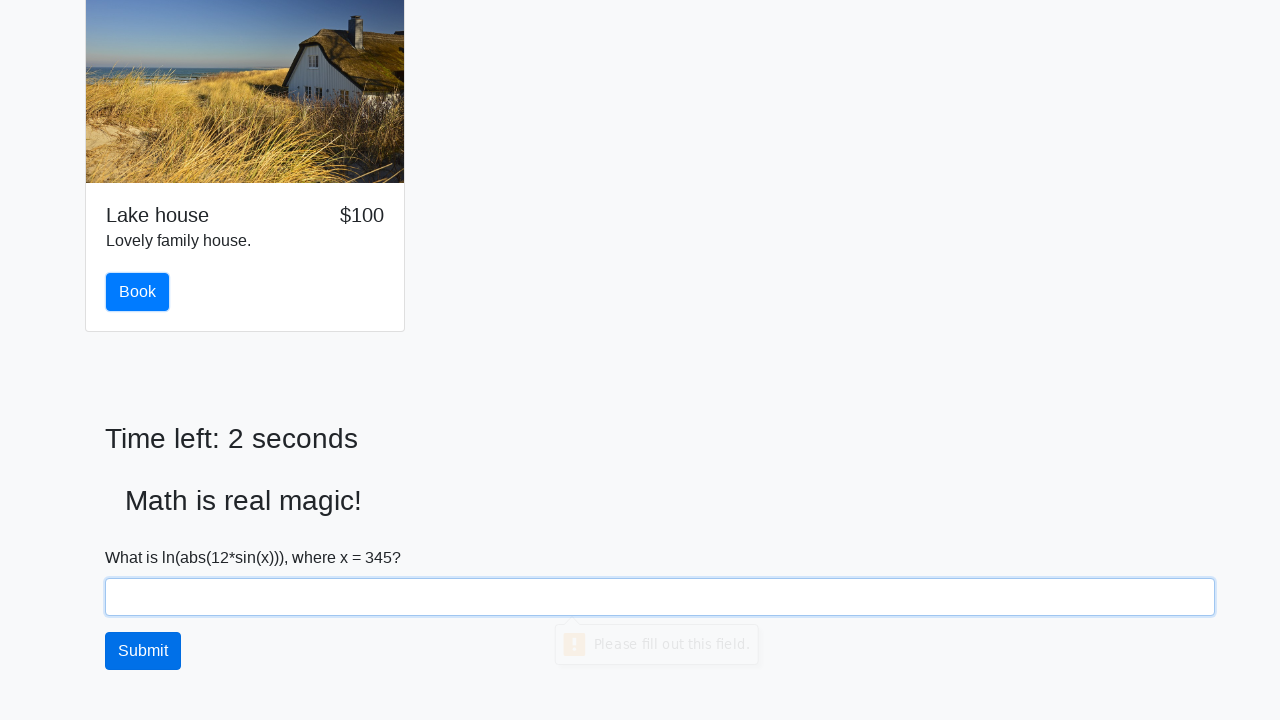

Retrieved input value from page
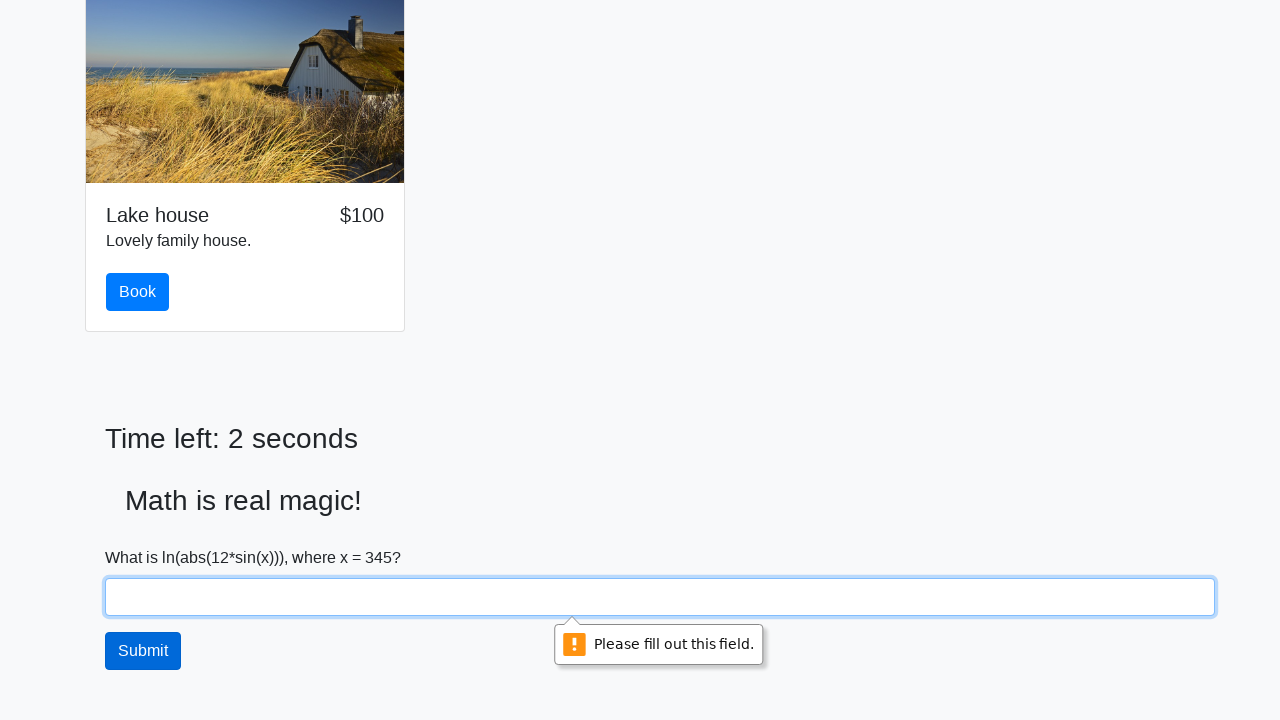

Calculated mathematical answer based on input value
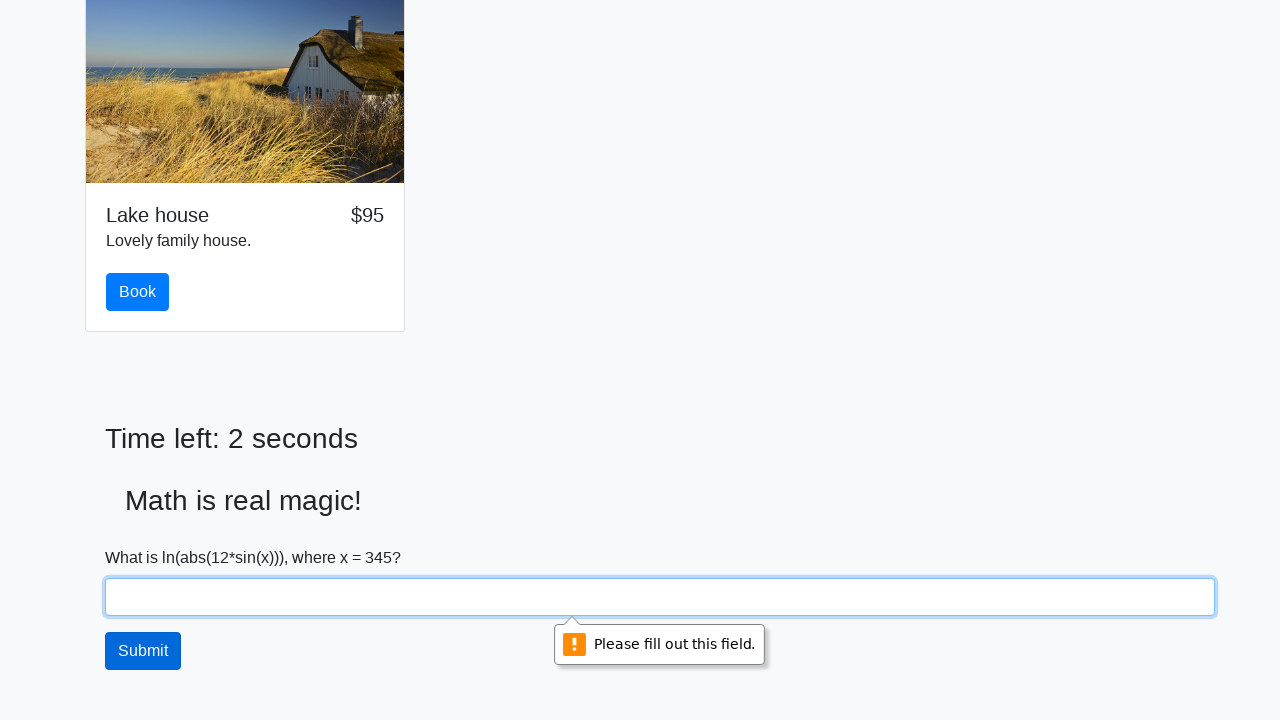

Filled answer field with calculated value on input#answer
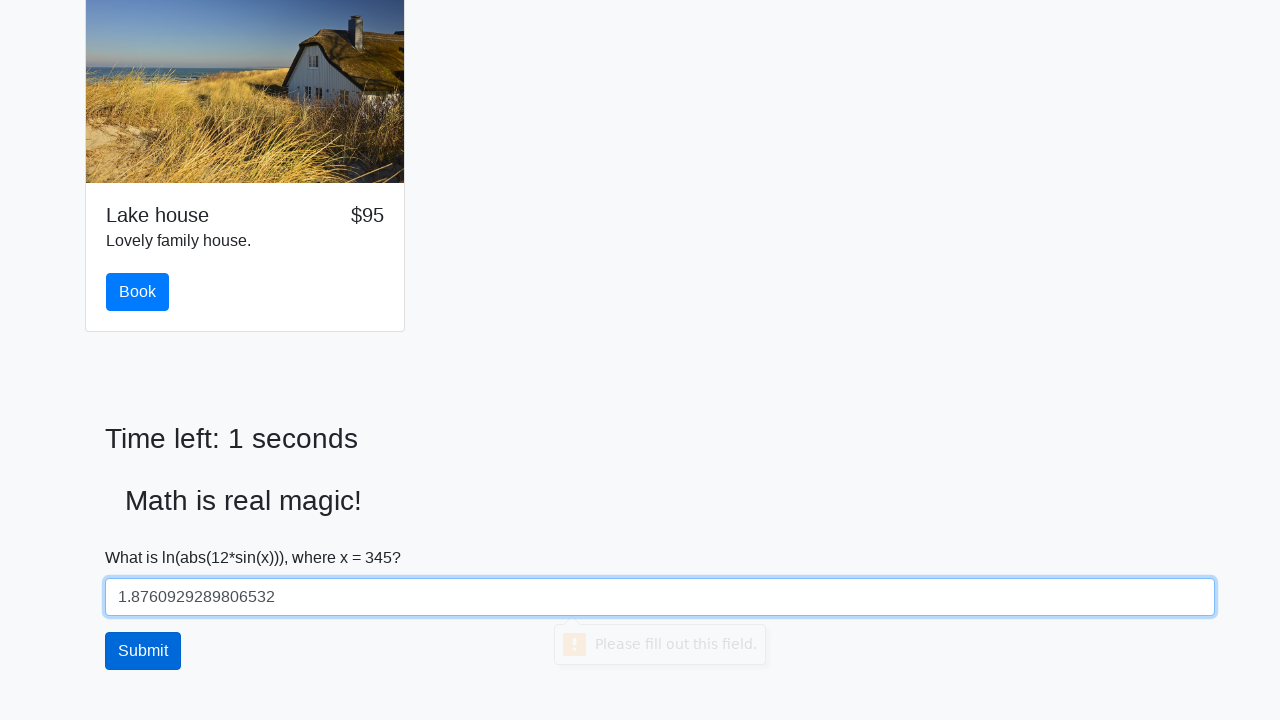

Clicked solve button to submit answer at (143, 651) on #solve
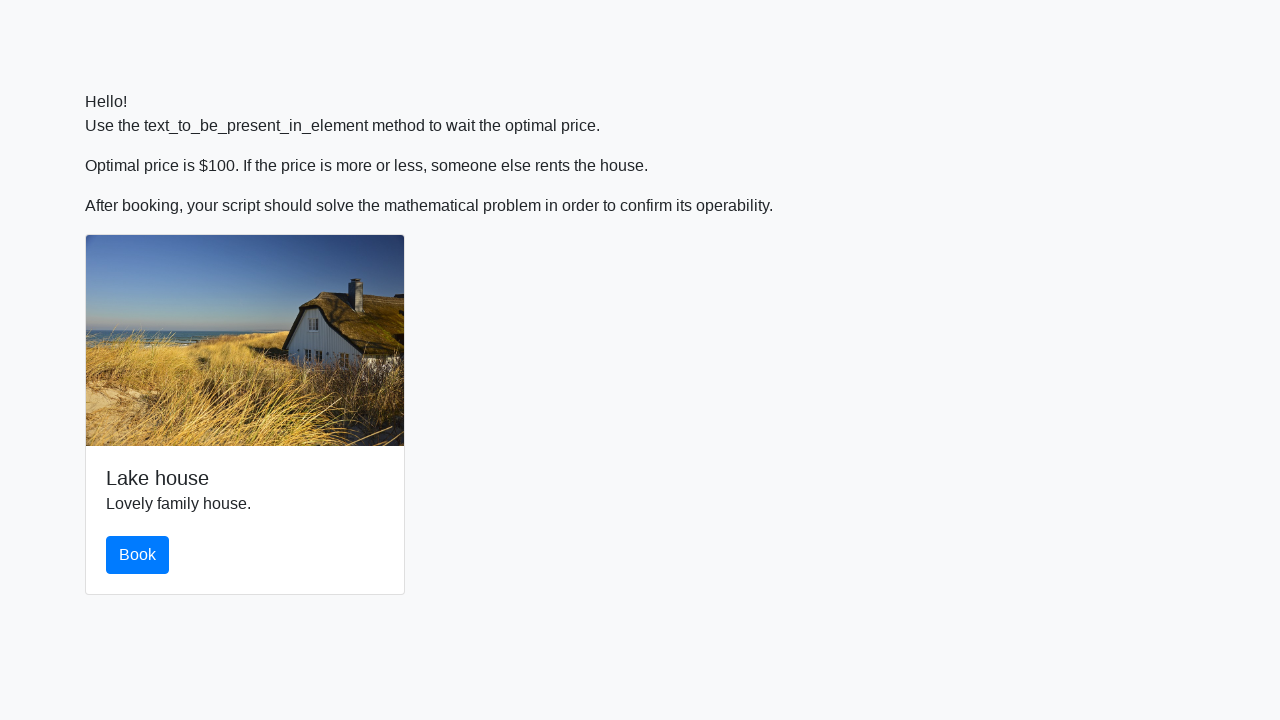

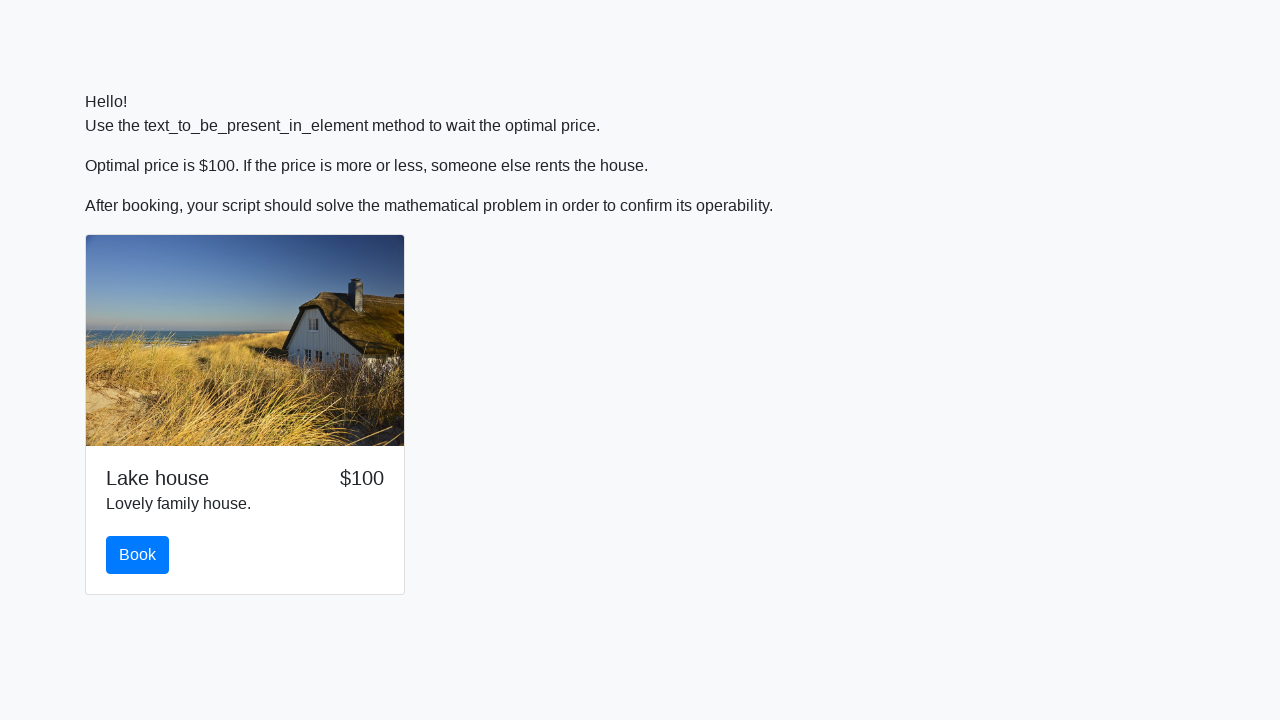